Navigates to WorldFirst website and verifies that navigation links are present on the page

Starting URL: https://www.worldfirst.com

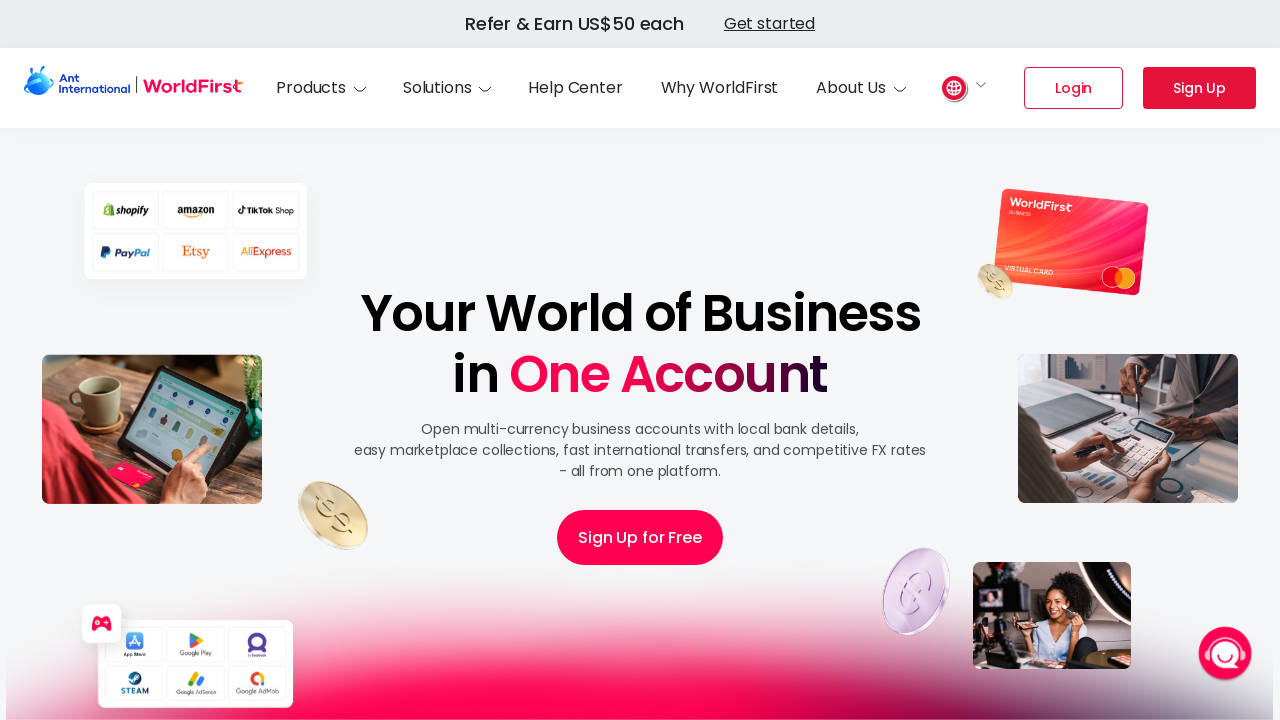

Waited for navigation links to load on WorldFirst website
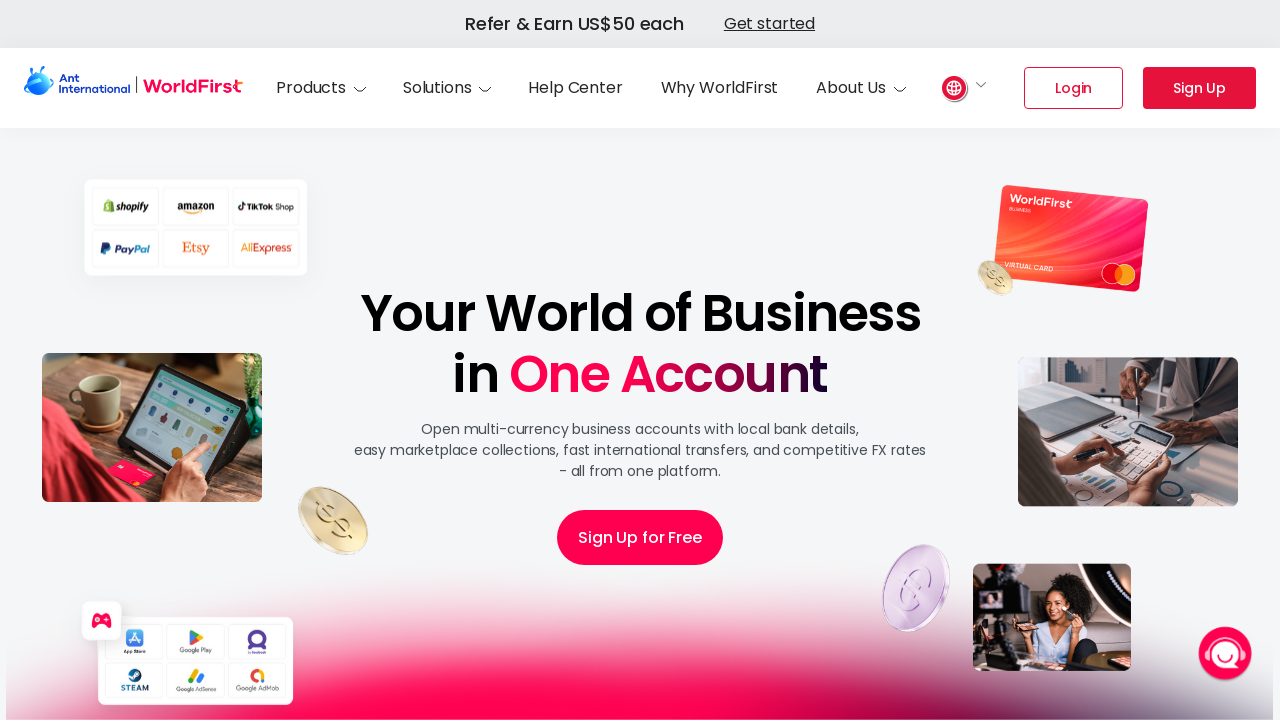

Located all navigation links on the page
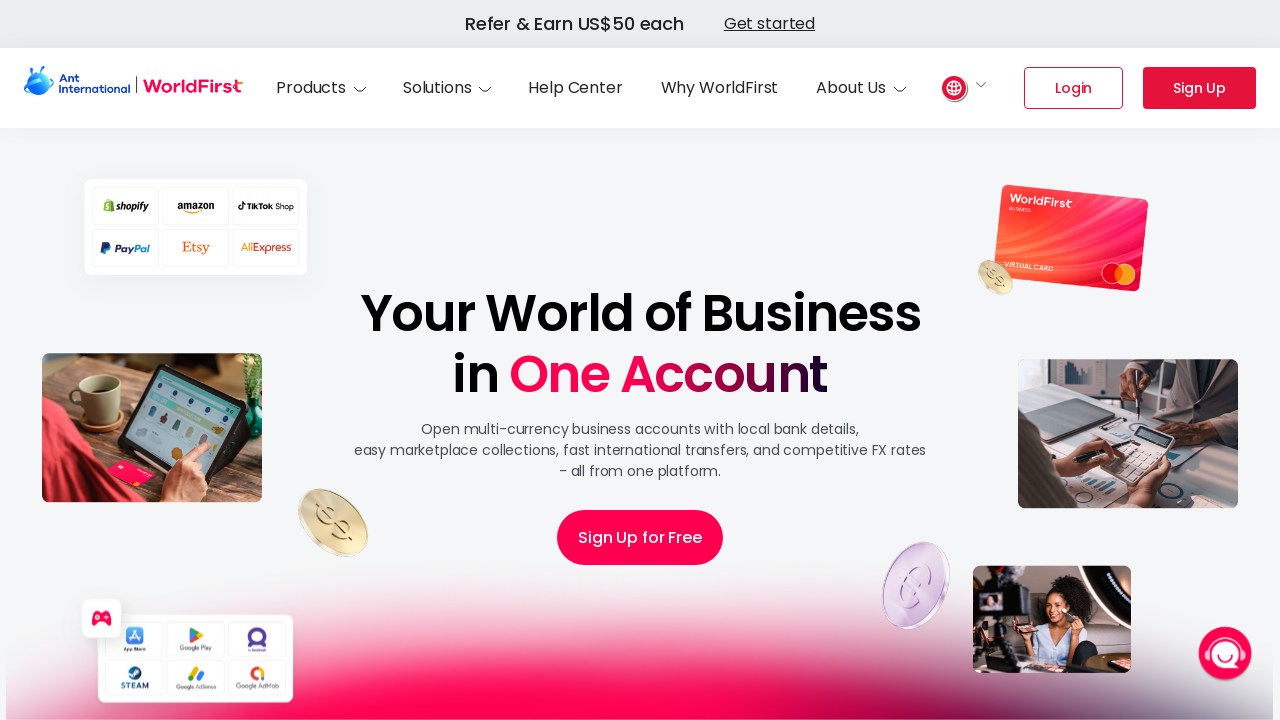

Verified that 338 navigation links are present on the page
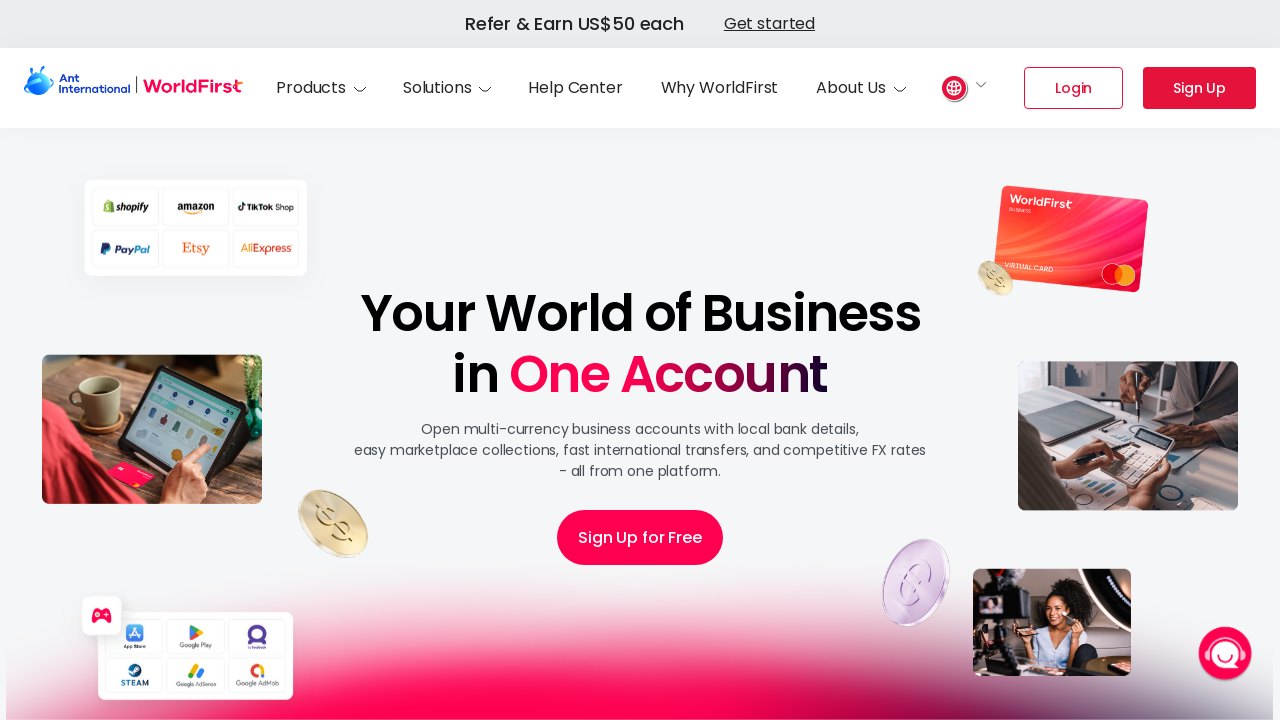

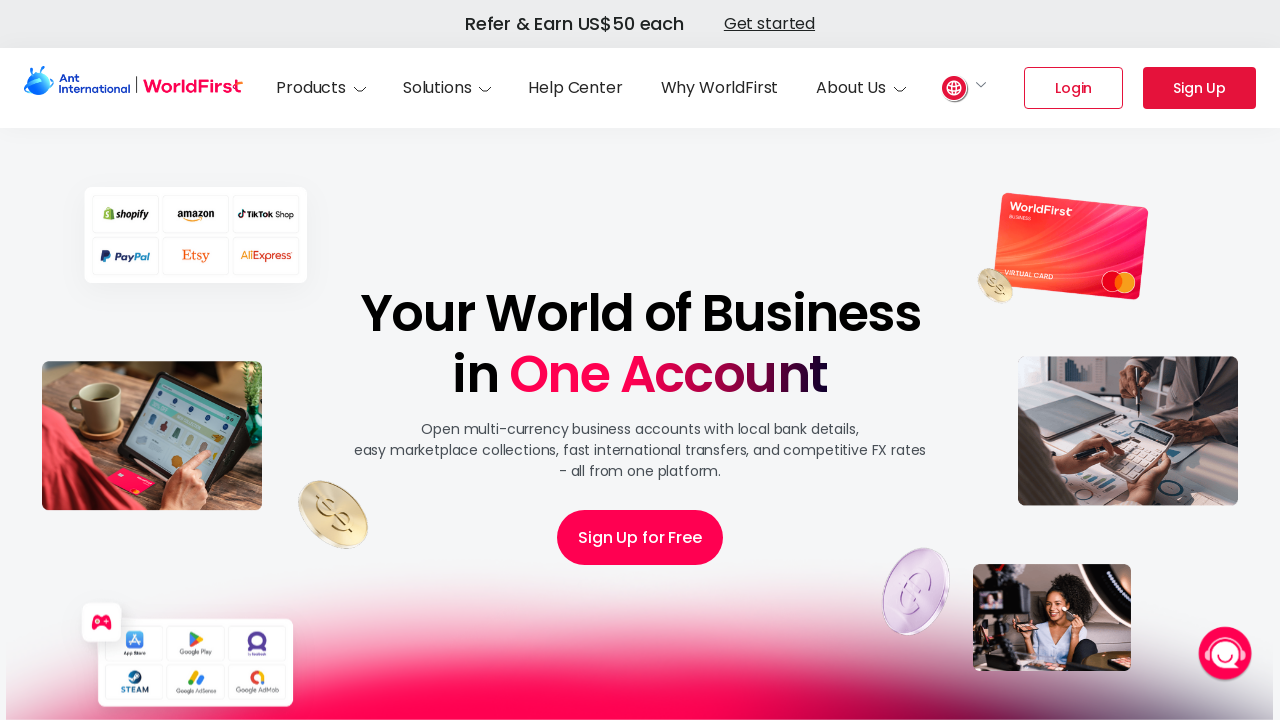